Tests searching with special characters "!!!" in the Tesla shop to verify no results handling

Starting URL: https://www.tesla.com/

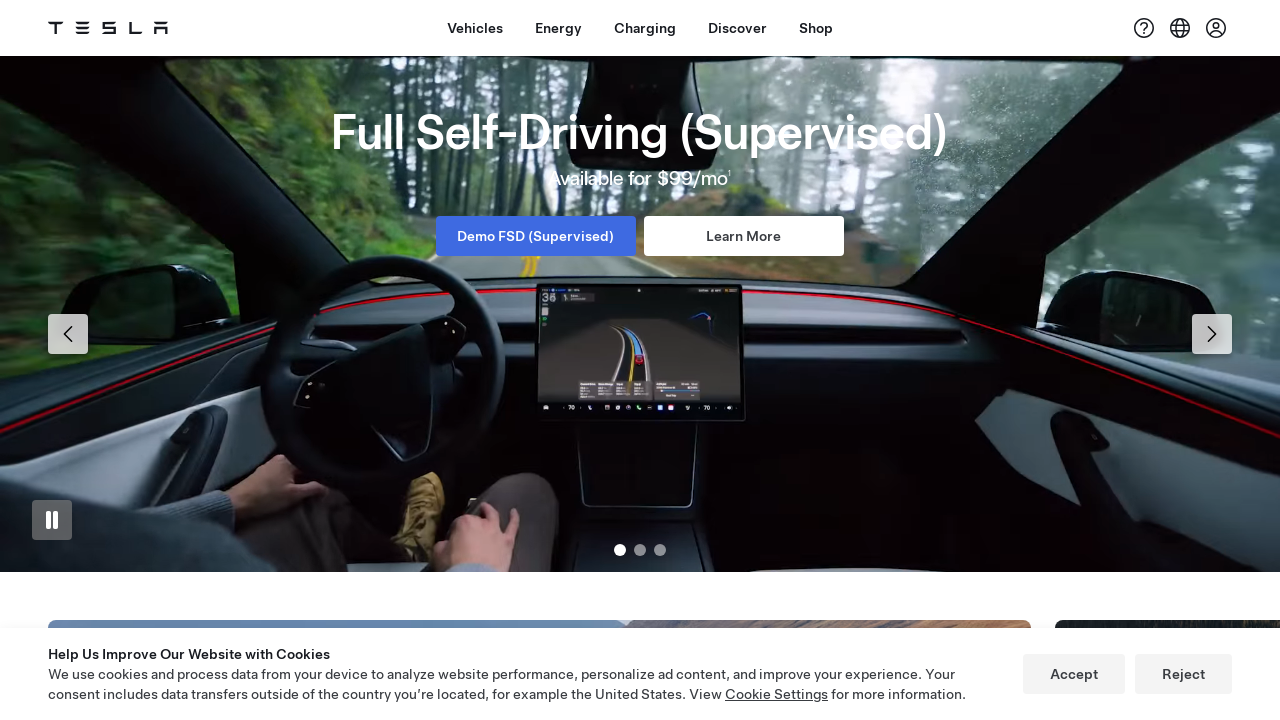

Waited for Shop button to be visible
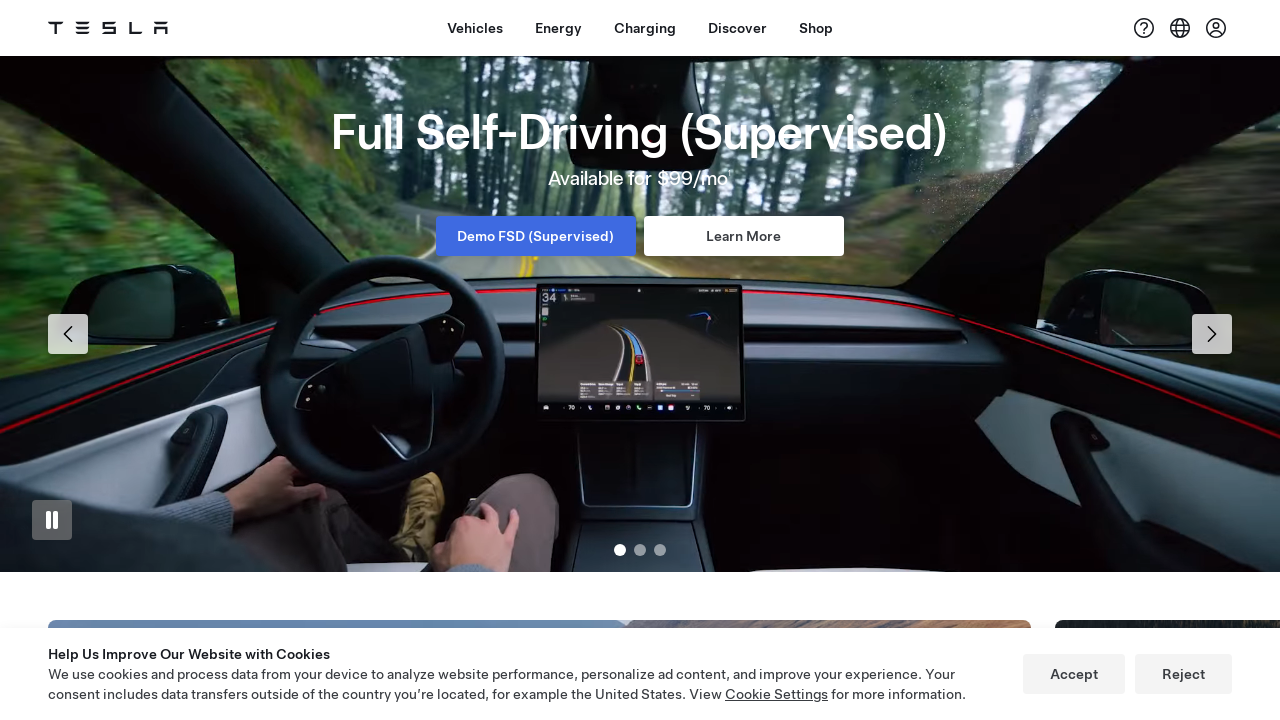

Clicked Shop button at (816, 28) on xpath=//a[contains(@id,'dx-nav-item--shop')]
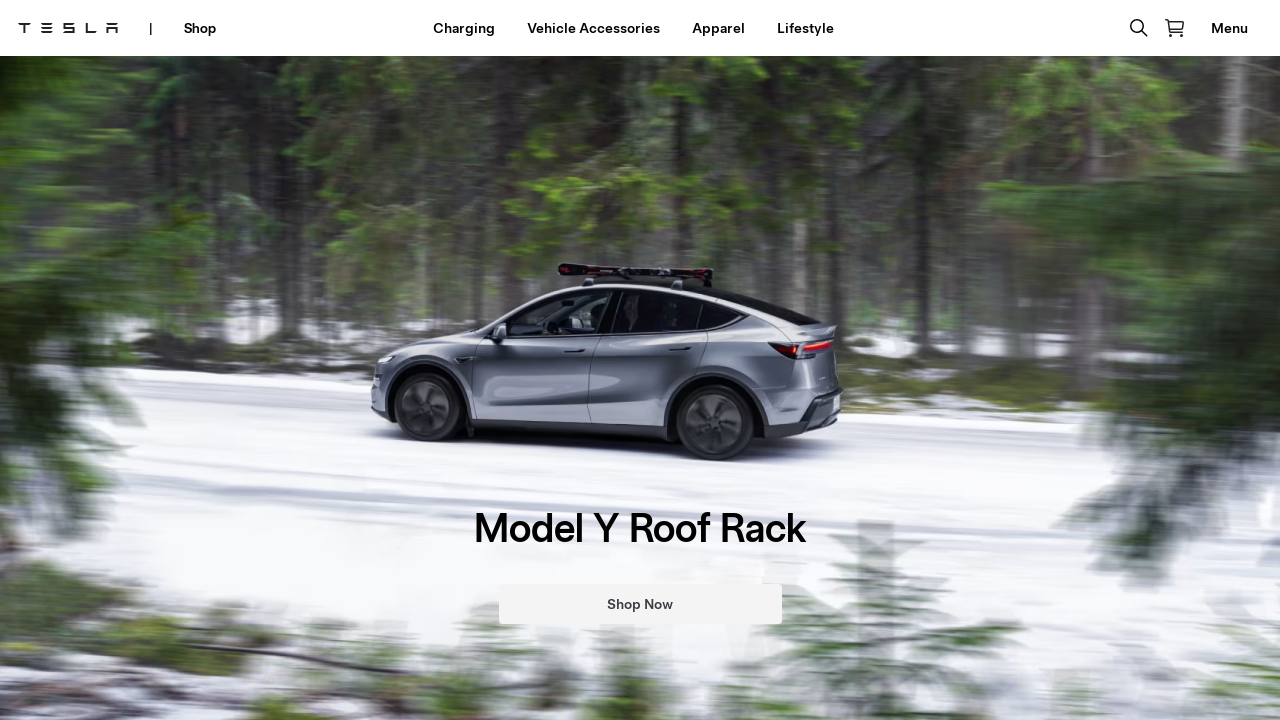

Waited for Lifestyle link to be visible
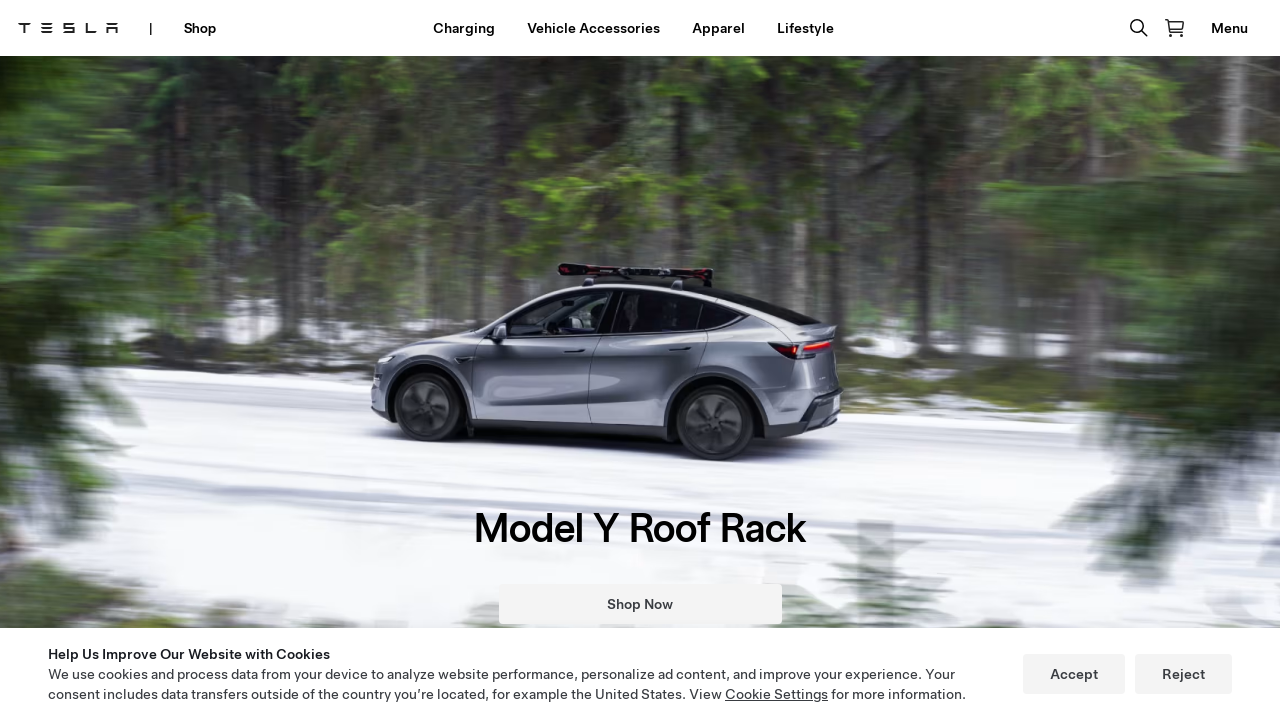

Clicked Lifestyle link at (805, 28) on xpath=//a[contains(.,'Lifestyle')]
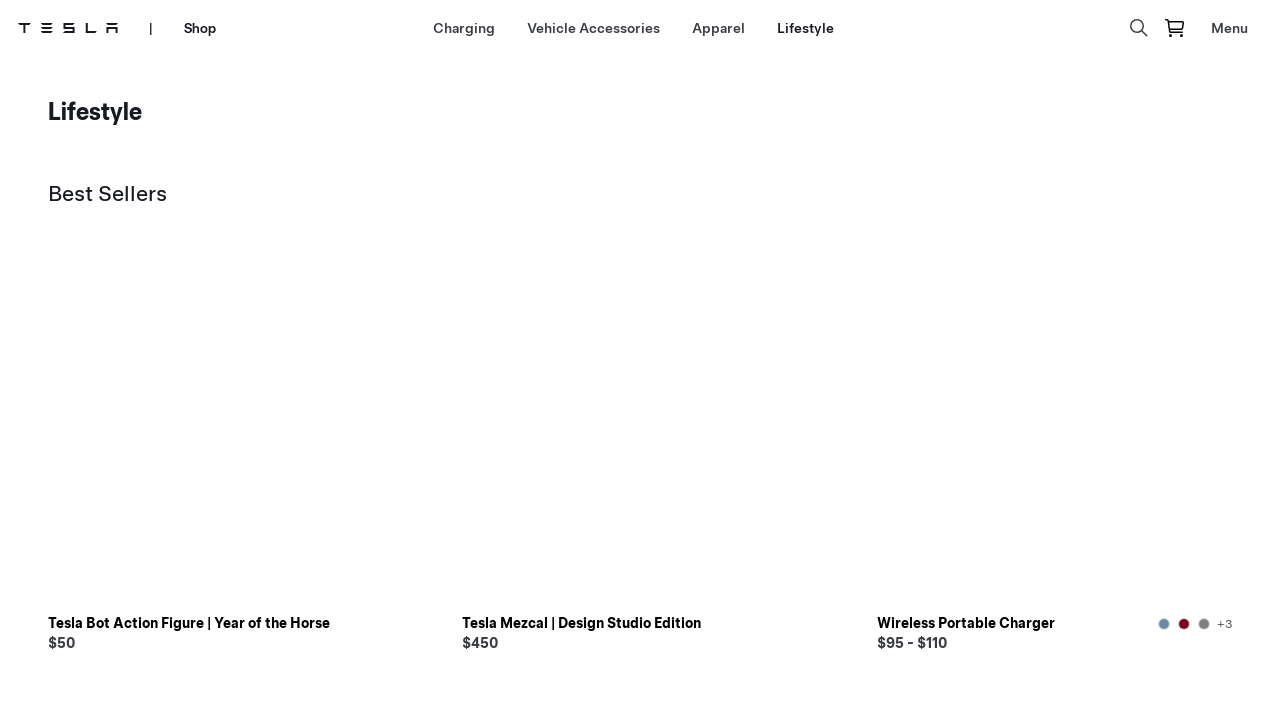

Lifestyle page loaded successfully
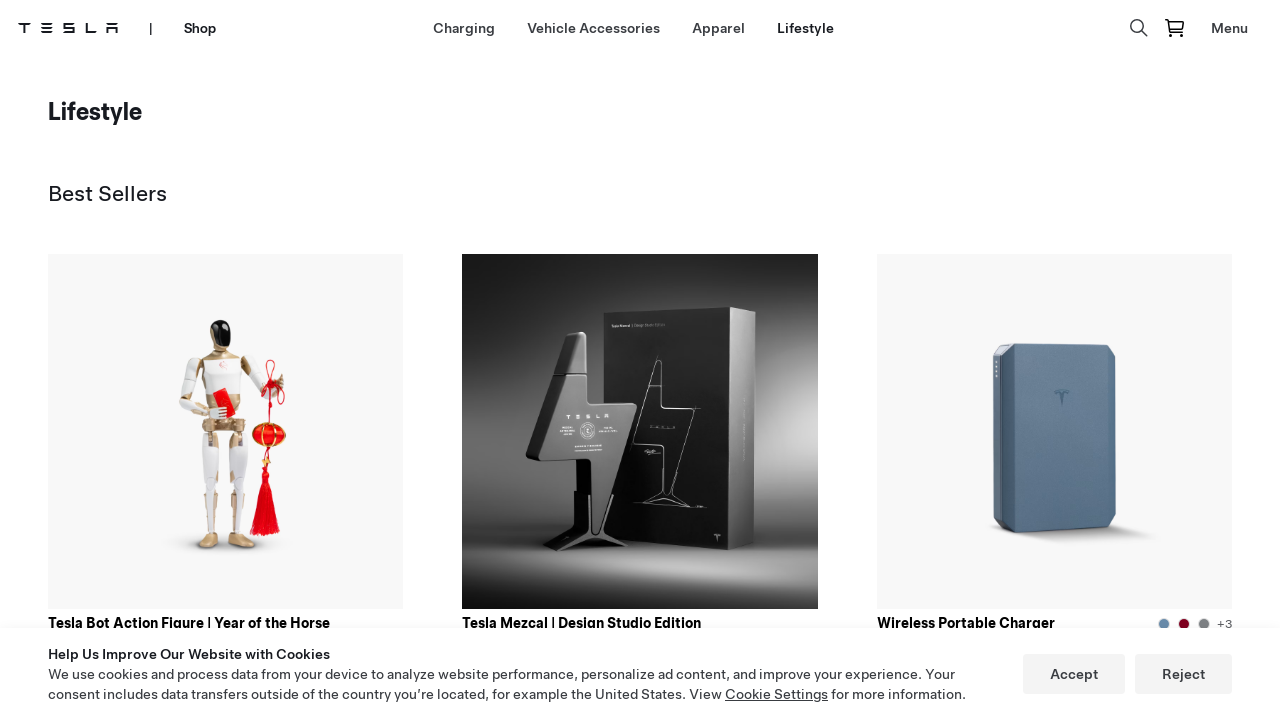

Waited for search input container to be visible
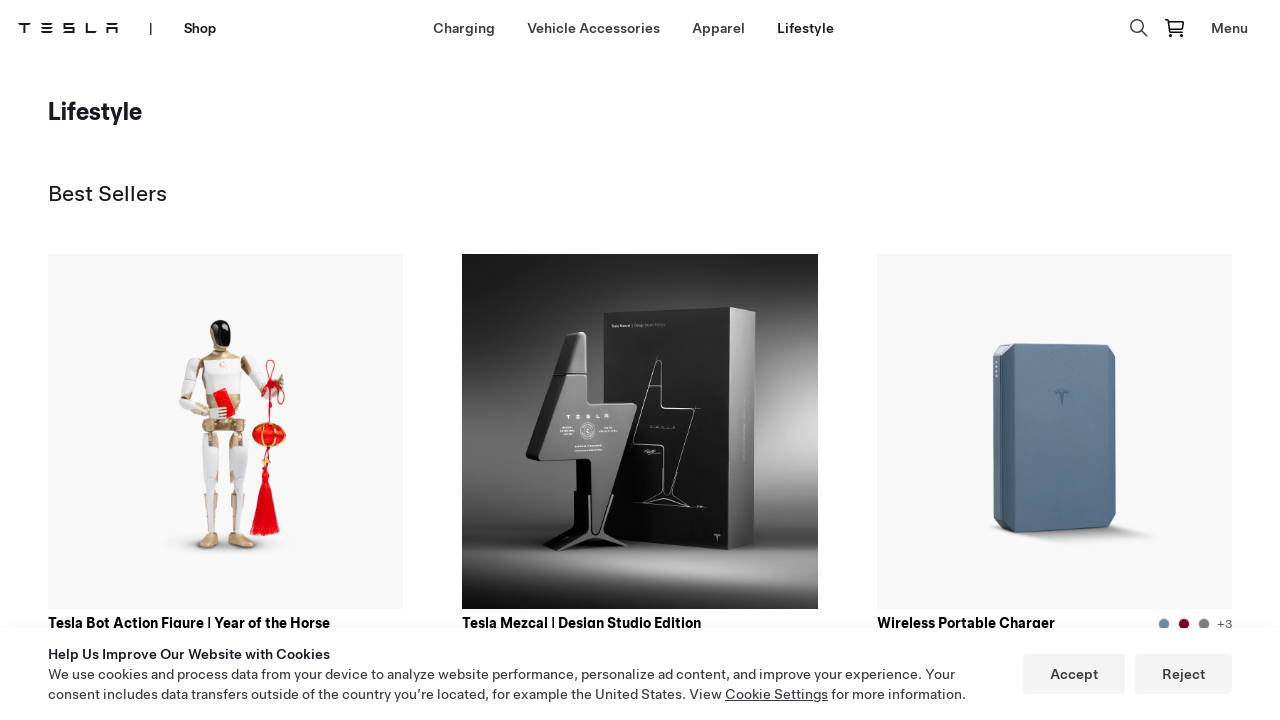

Clicked search input container at (1139, 28) on xpath=//*[@id='search']/div/div
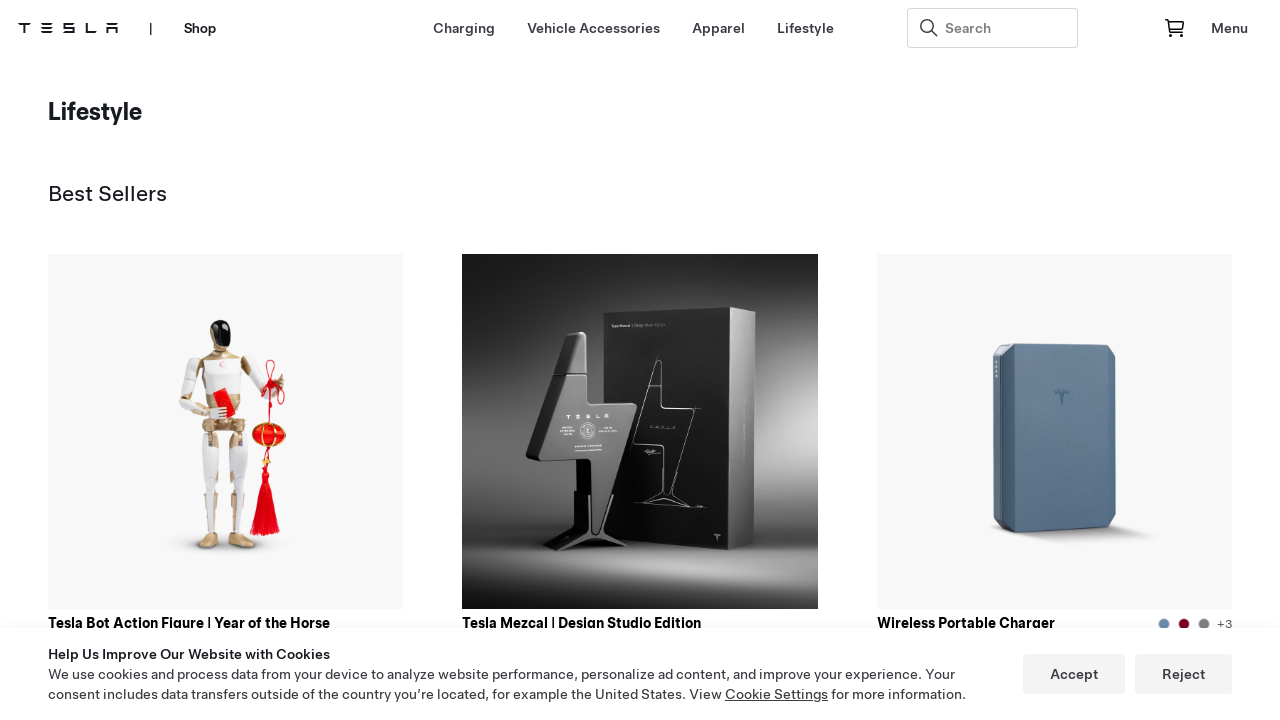

Waited for search input field to be visible
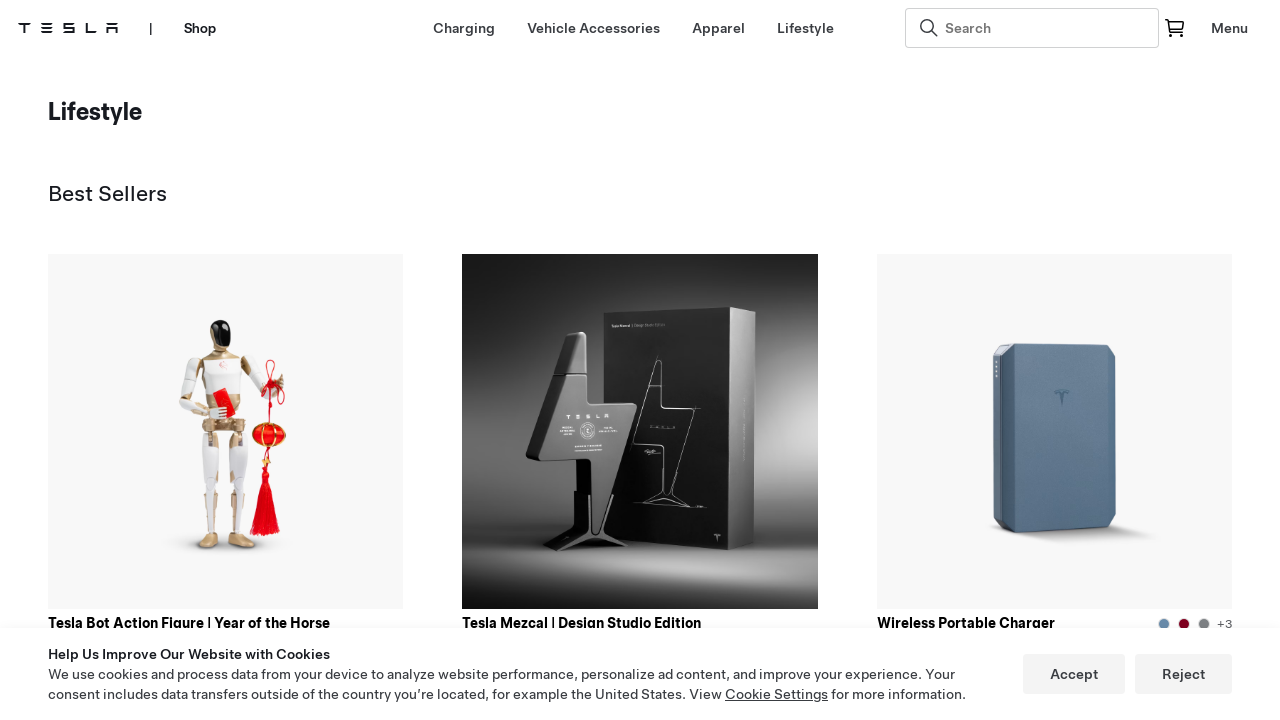

Filled search field with special characters '!!!' on //input[@id='1']
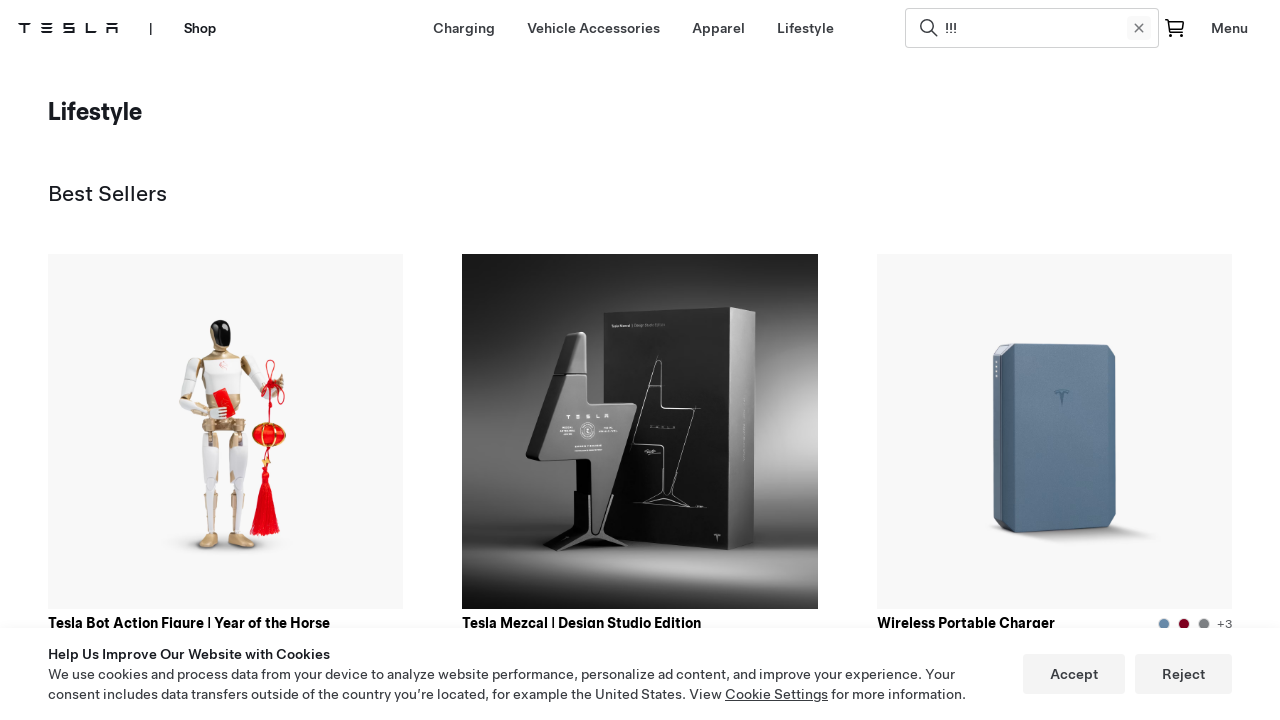

Pressed Enter to submit search query with special characters on //input[@id='1']
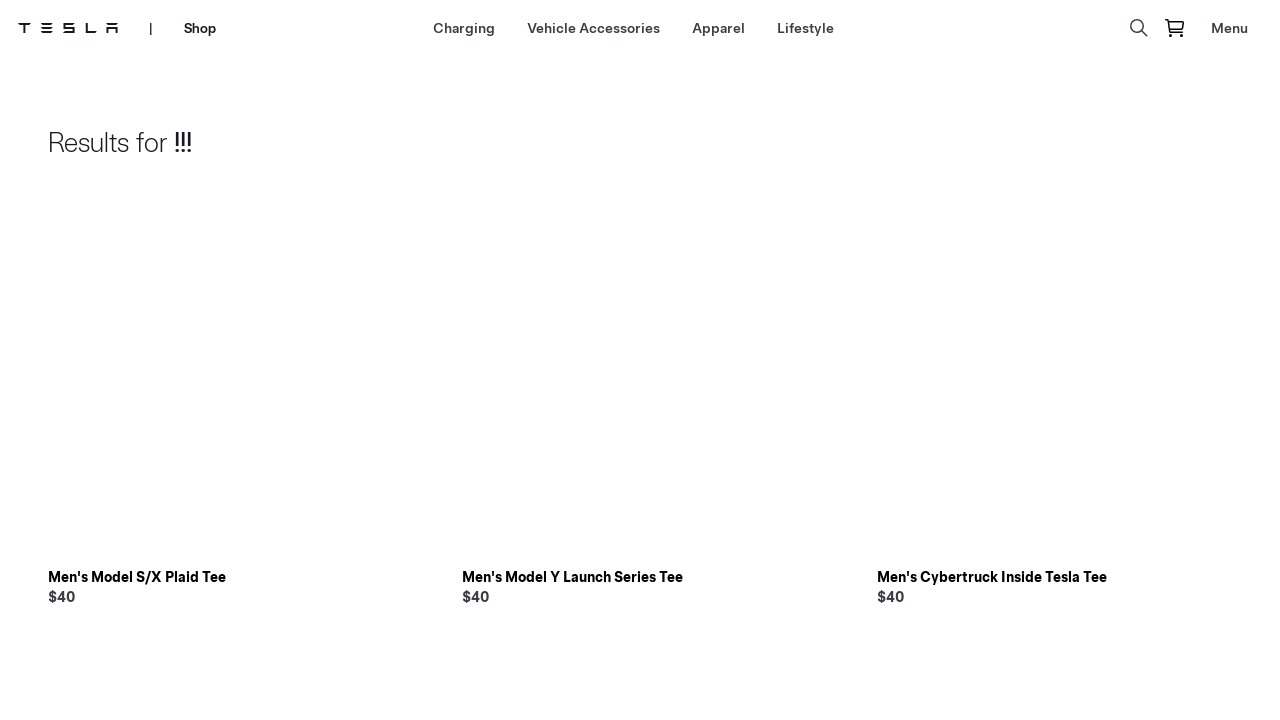

Search results page loaded with special character query
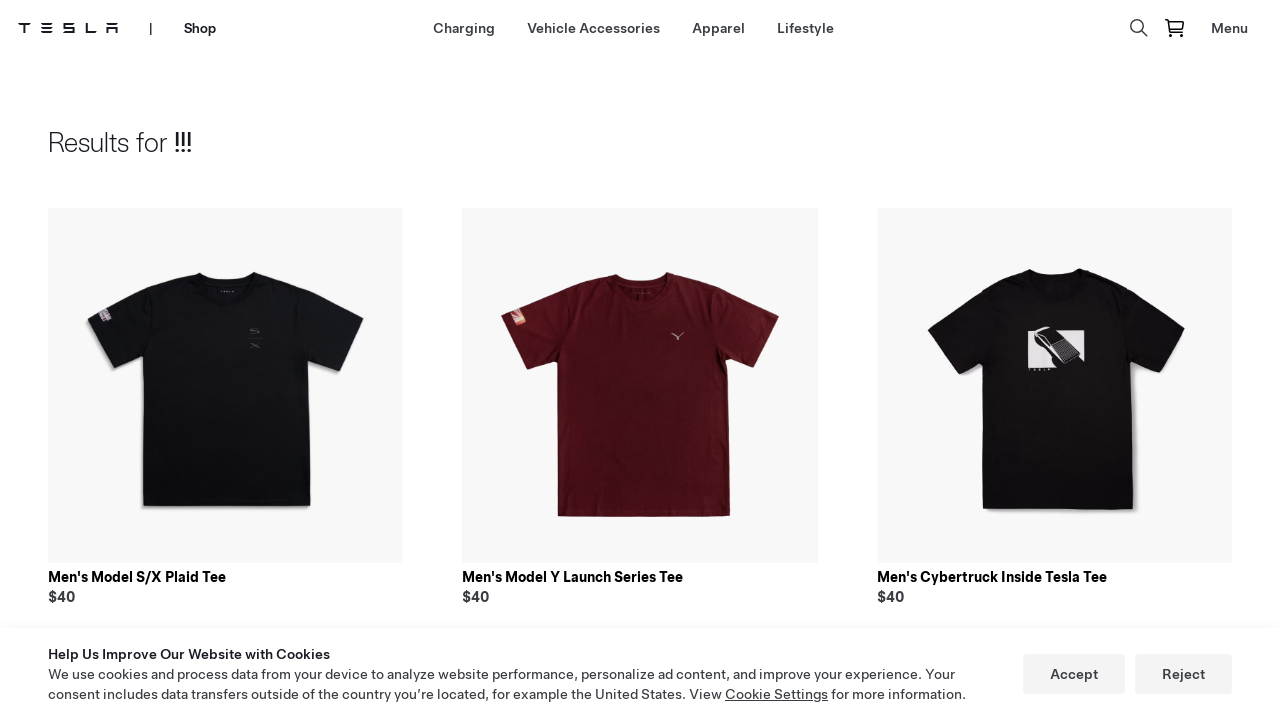

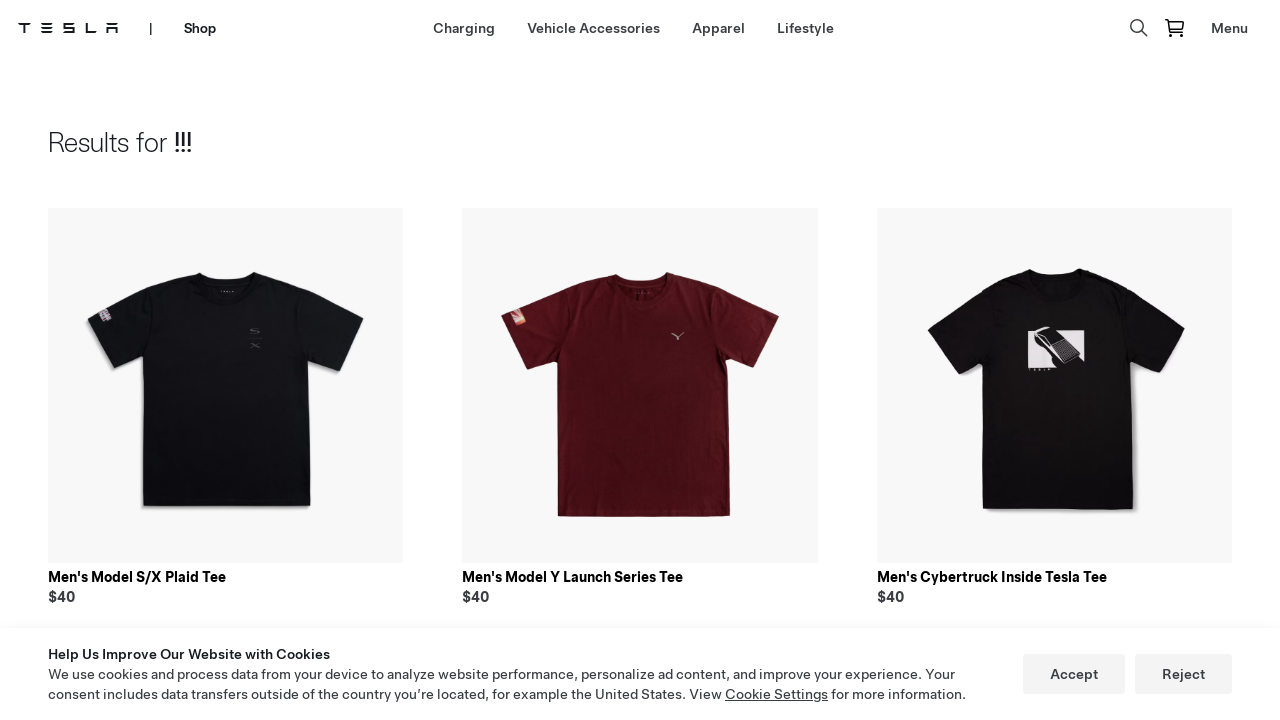